Tests the alert functionality on the DemoQA site by clicking the alert button to trigger a JavaScript alert

Starting URL: https://demoqa.com/alerts

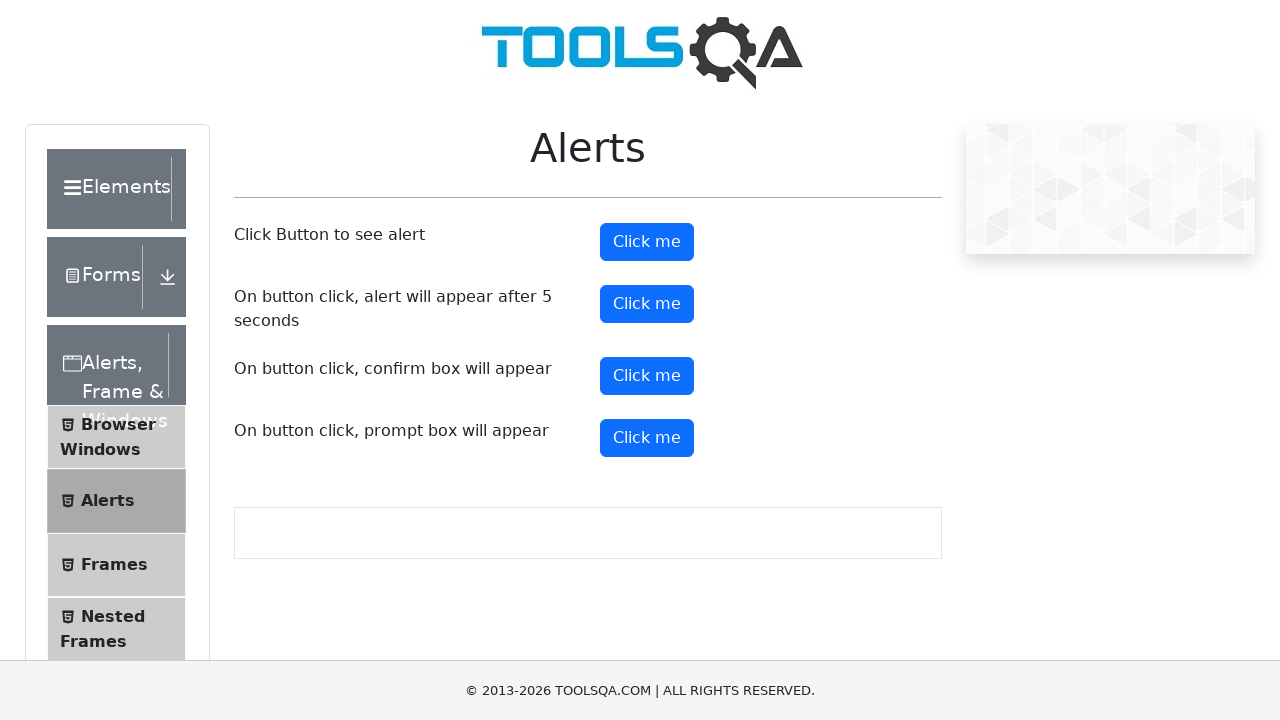

Clicked the alert button to trigger JavaScript alert at (647, 242) on #alertButton
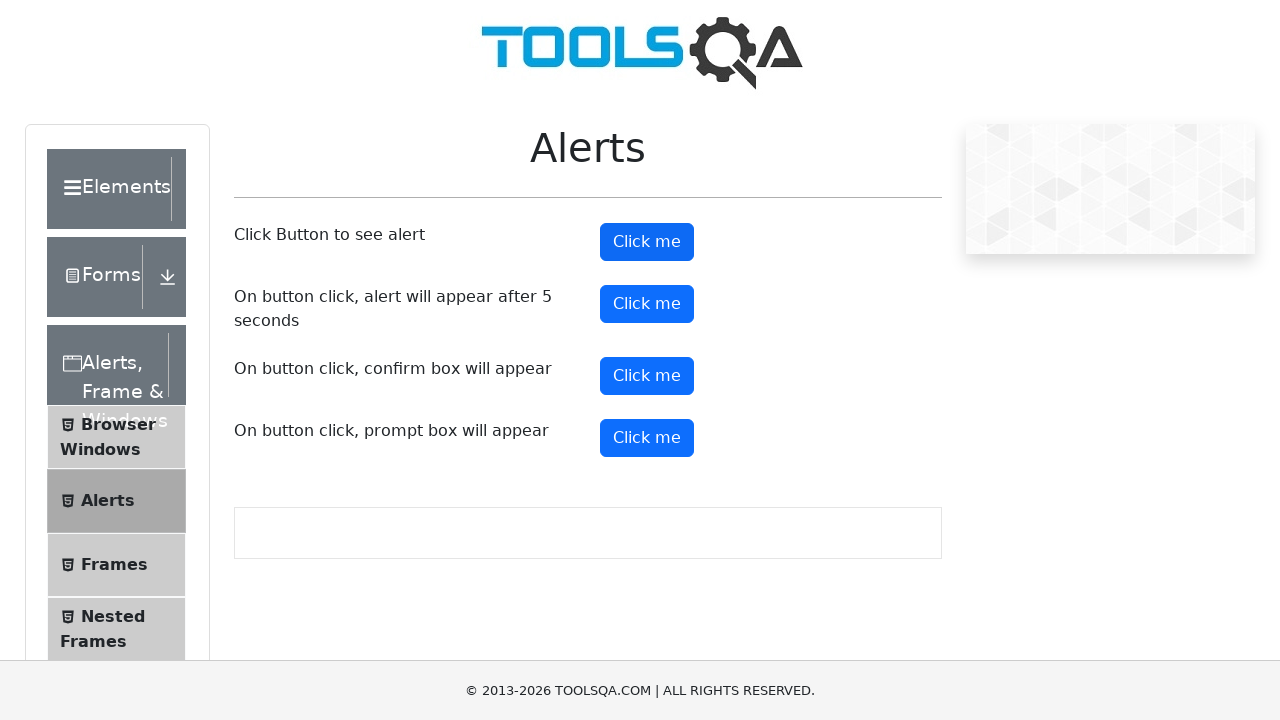

Accepted the JavaScript alert dialog
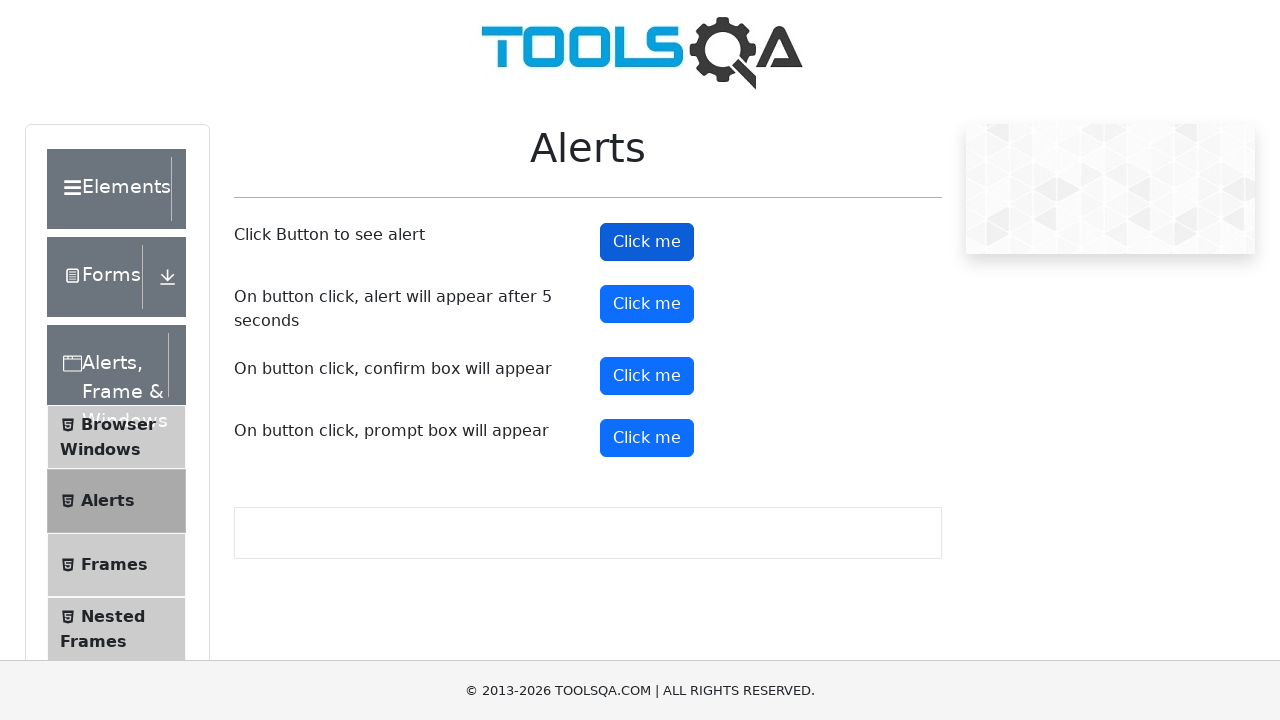

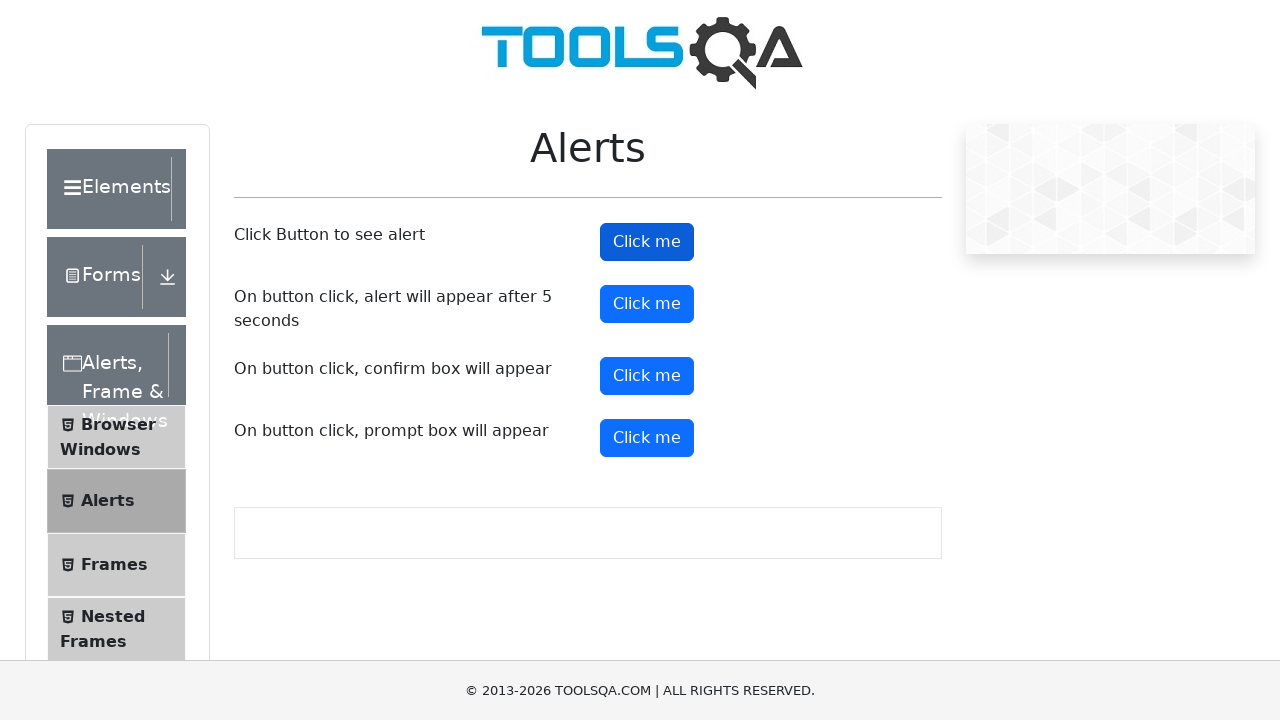